Opens the Barclays UK homepage and verifies the page loads successfully

Starting URL: https://www.barclays.co.uk/

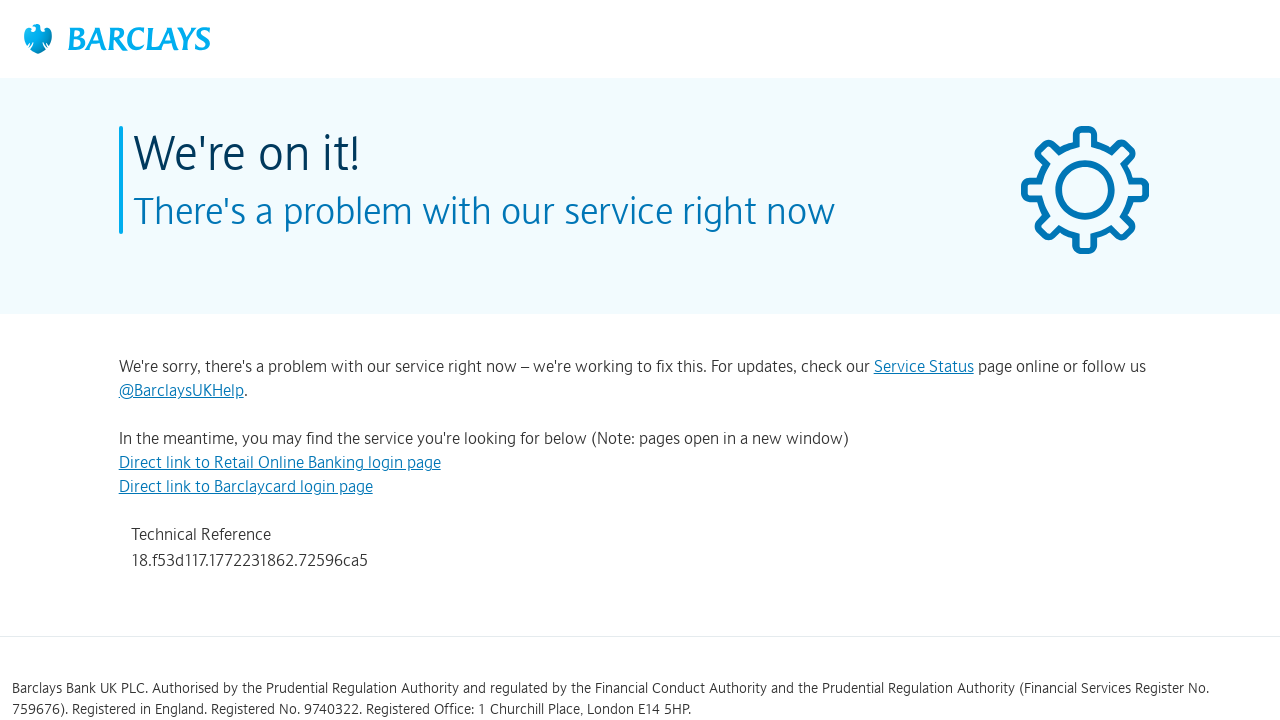

Navigated to Barclays UK homepage
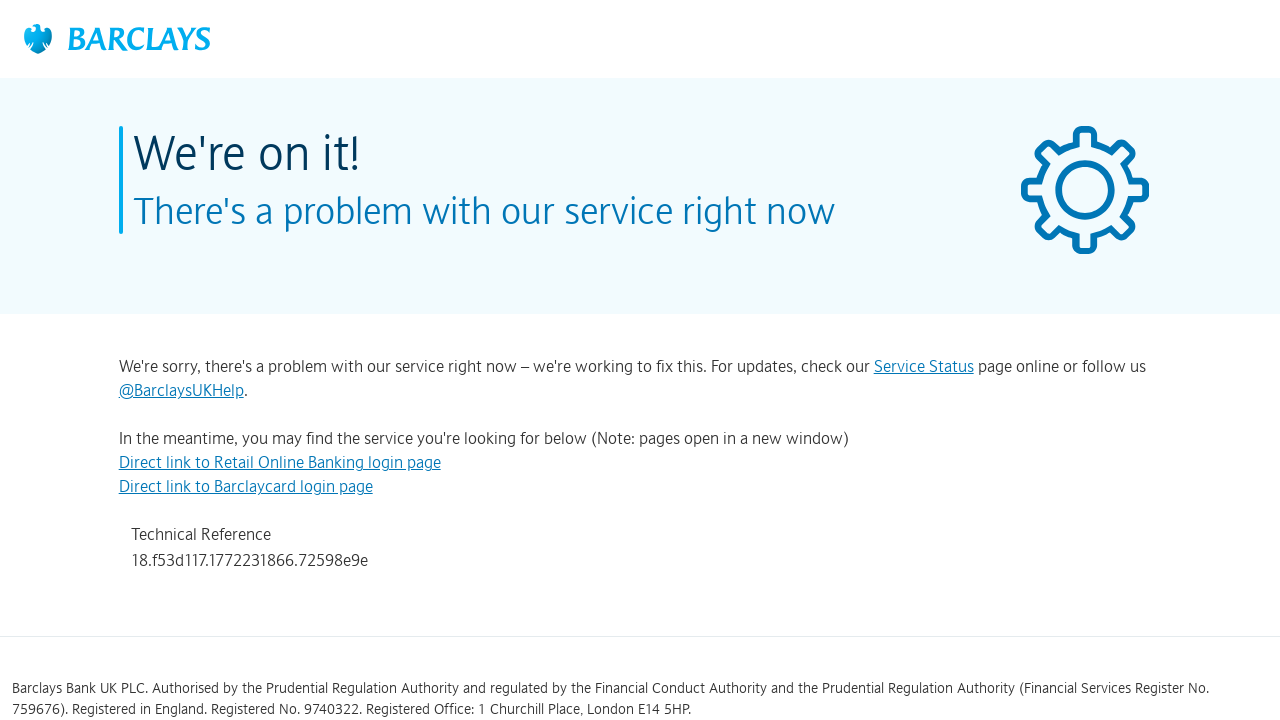

Page DOM content fully loaded
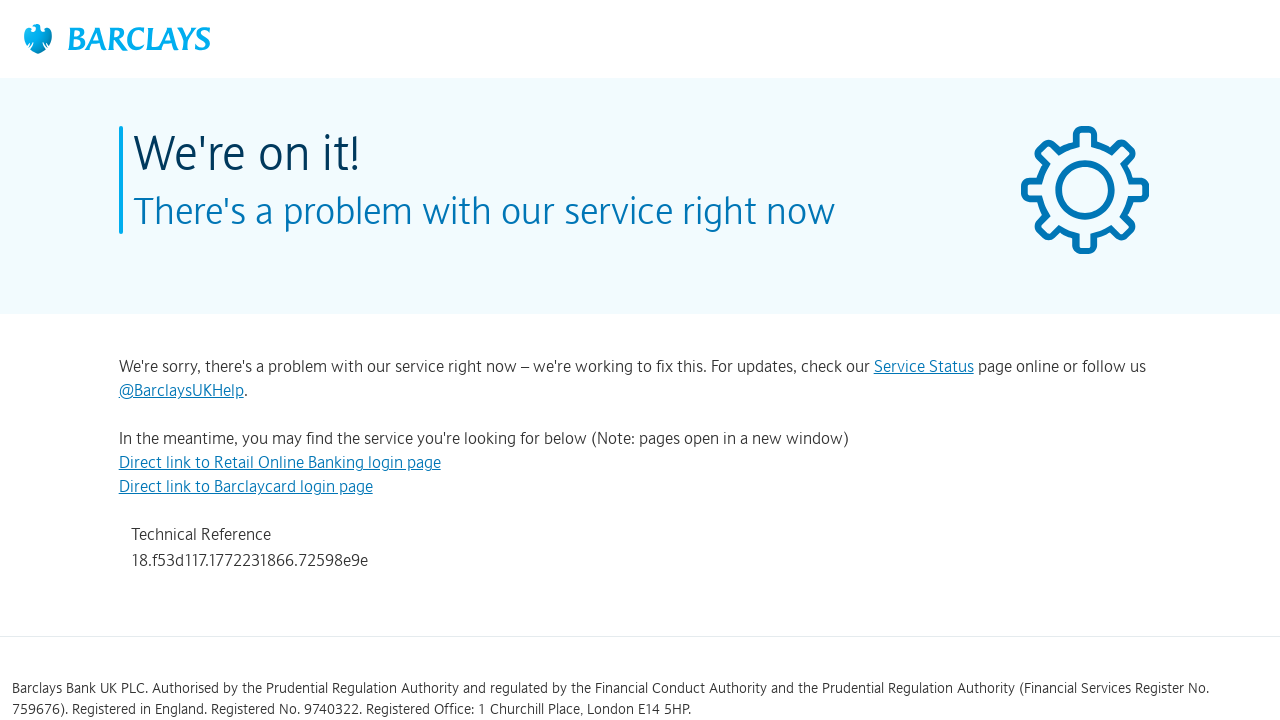

Verified page URL is correct
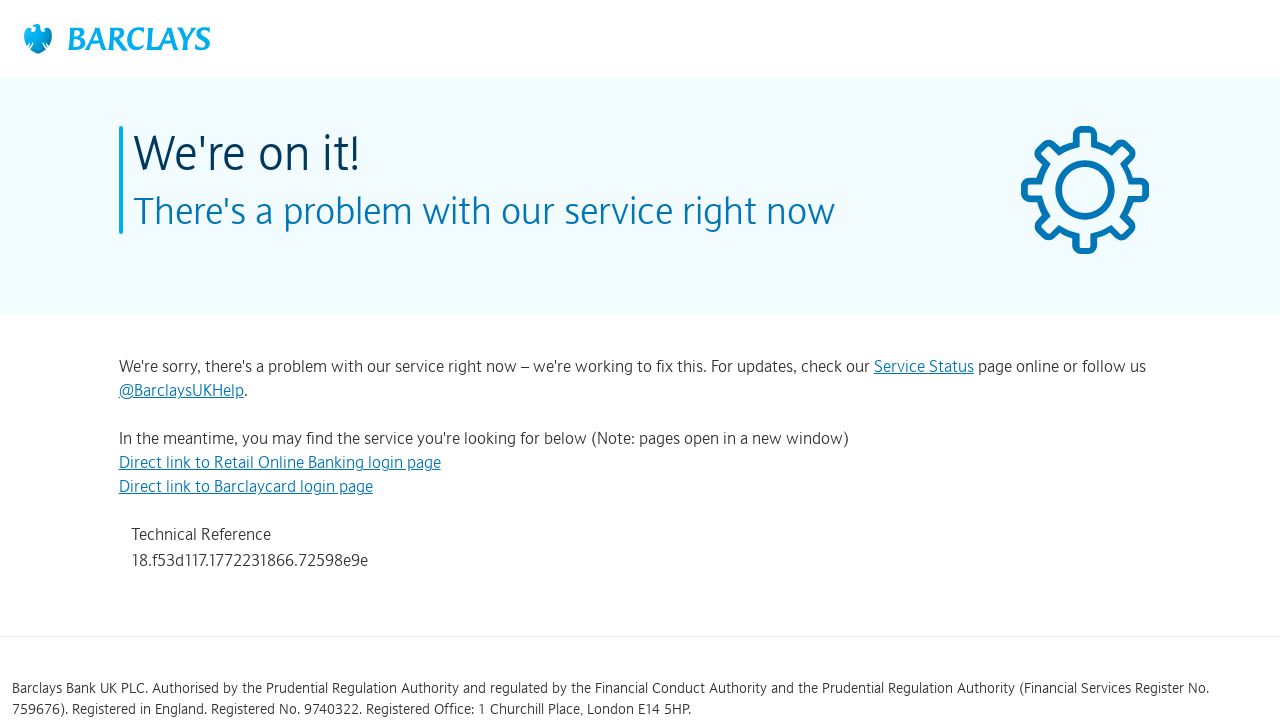

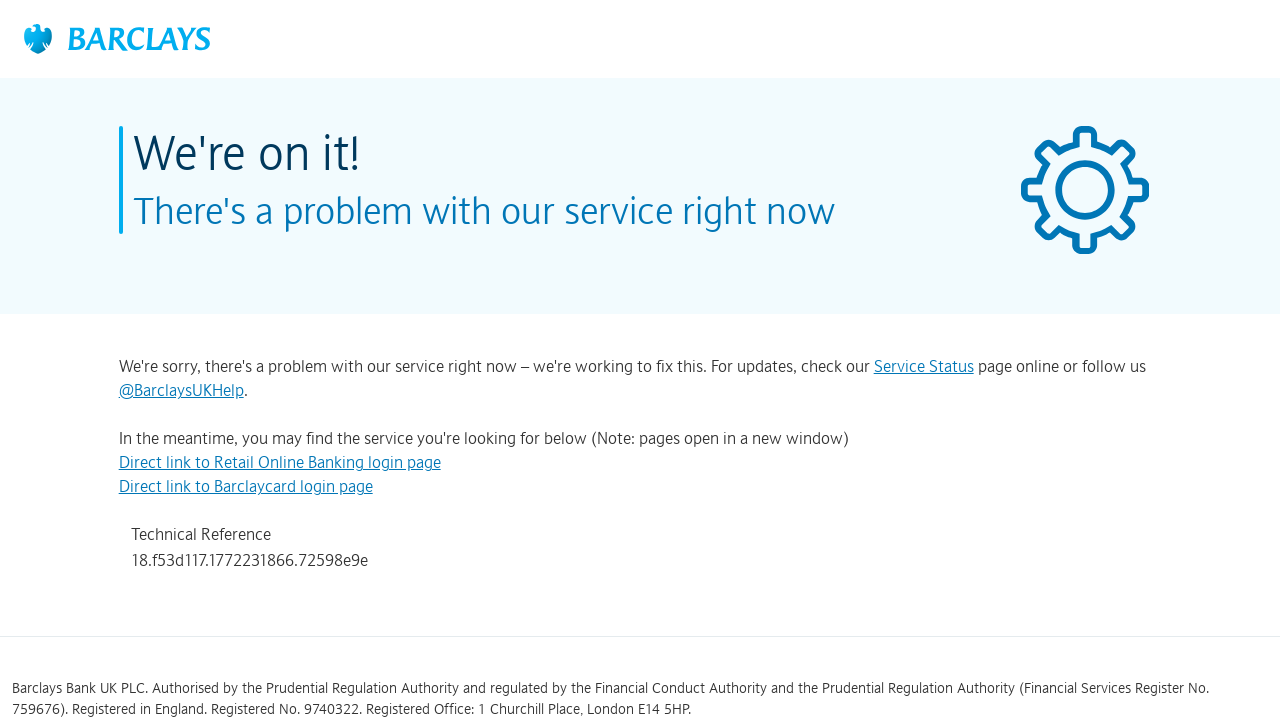